Tests checkbox interaction on the Selenium web form by clicking the first checkbox twice (toggling it) and then clicking the second checkbox once.

Starting URL: https://www.selenium.dev/selenium/web/web-form.html

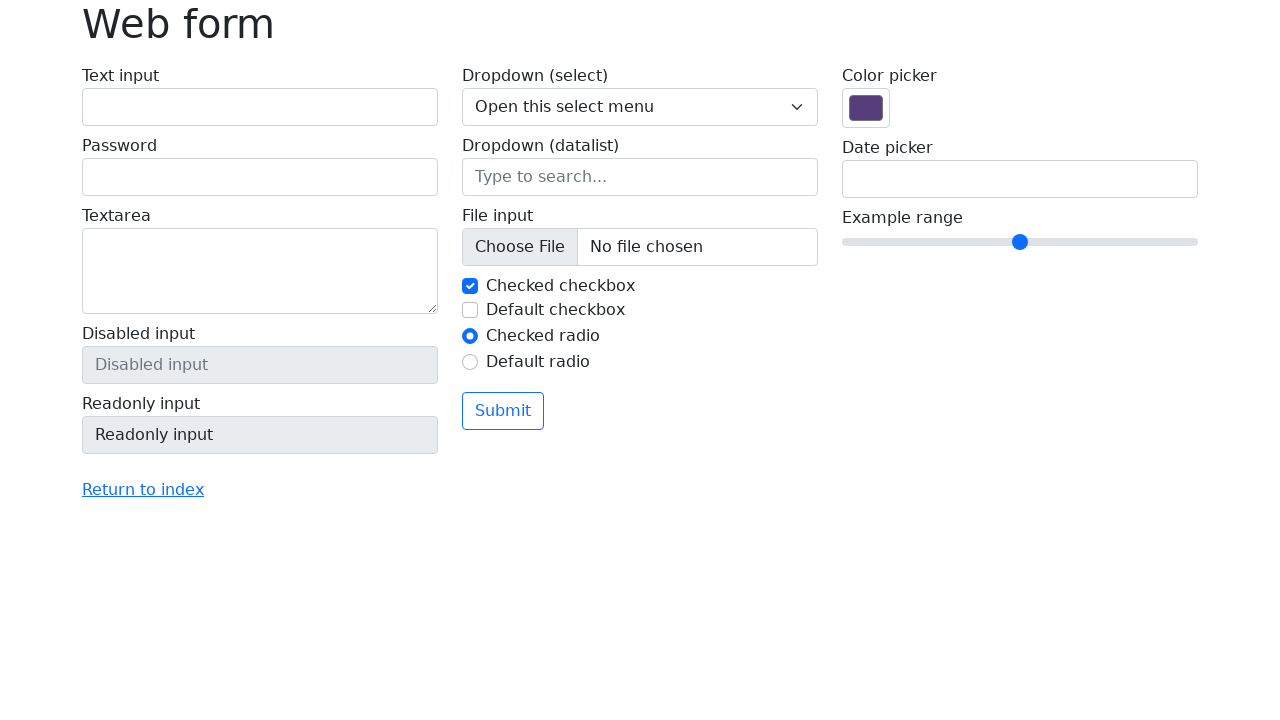

Waited for checkboxes to load on the Selenium web form
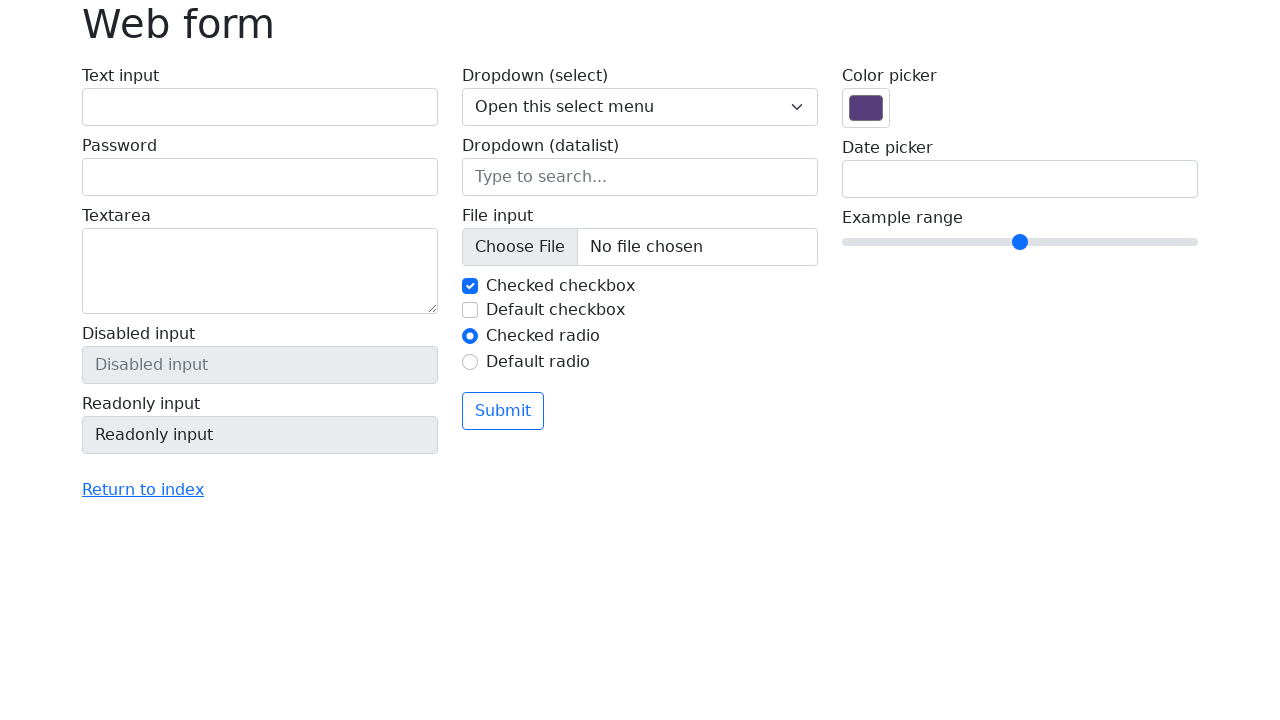

Clicked first checkbox to toggle it on at (470, 286) on input[type='checkbox'] >> nth=0
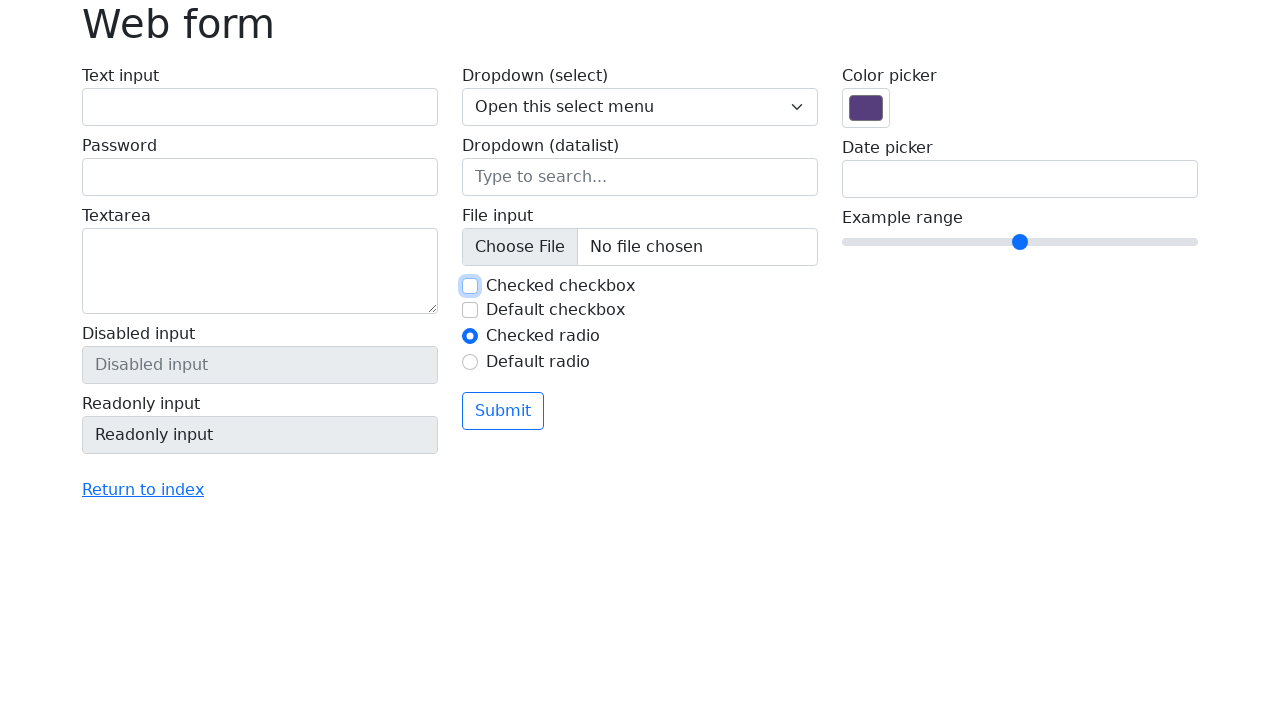

Clicked first checkbox again to toggle it off at (470, 286) on input[type='checkbox'] >> nth=0
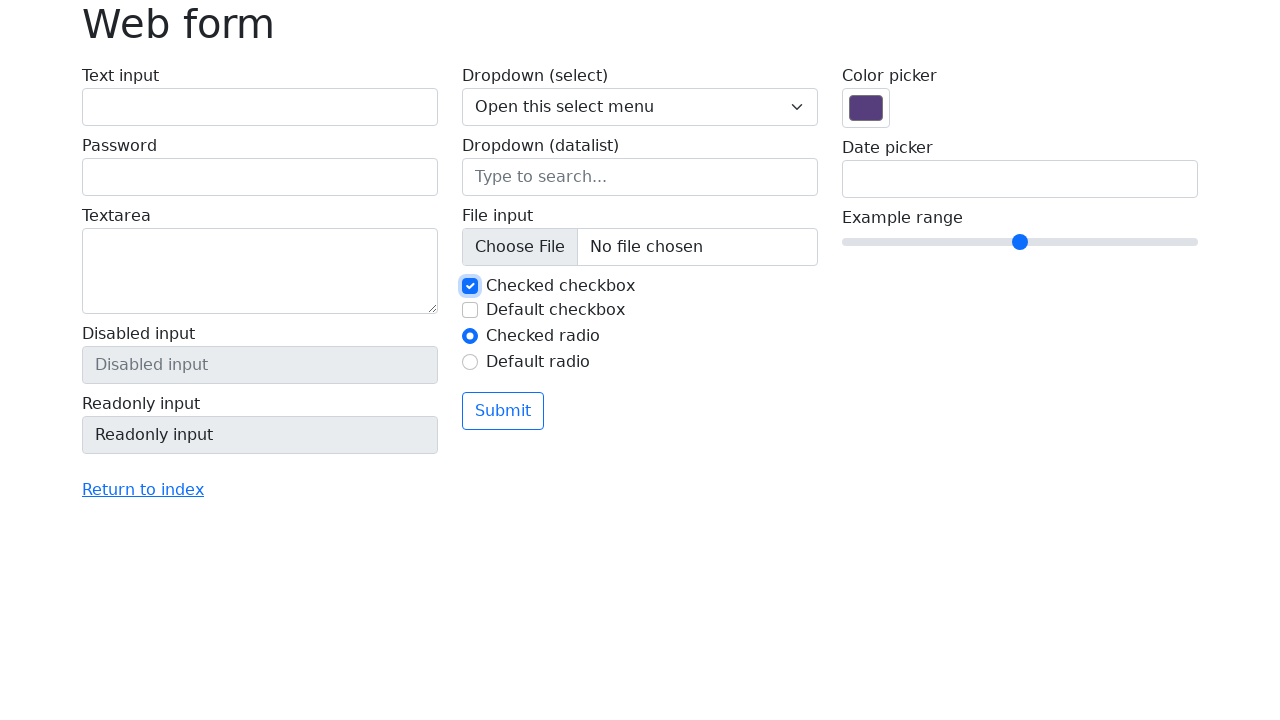

Clicked second checkbox at (470, 310) on input[type='checkbox'] >> nth=1
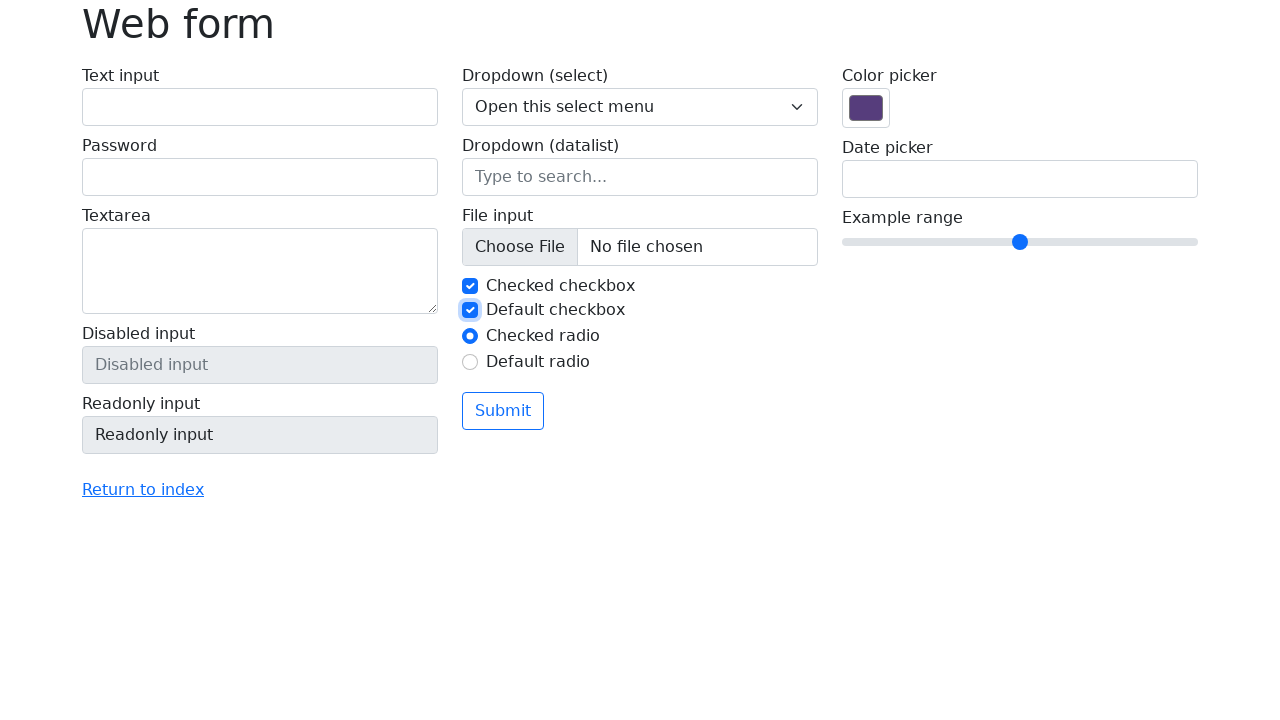

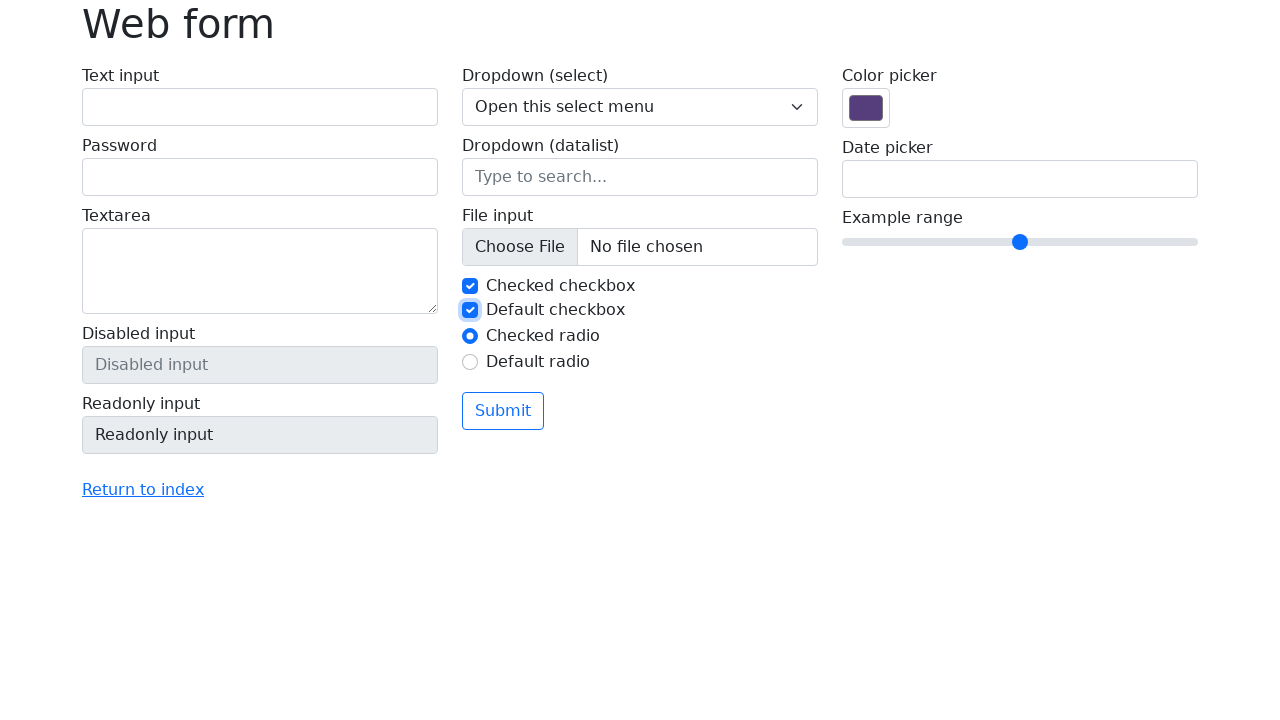